Tests browser window handling by clicking a link that opens a new window/tab and verifies multiple window handles are created

Starting URL: https://opensource-demo.orangehrmlive.com/web/index.php/auth/login

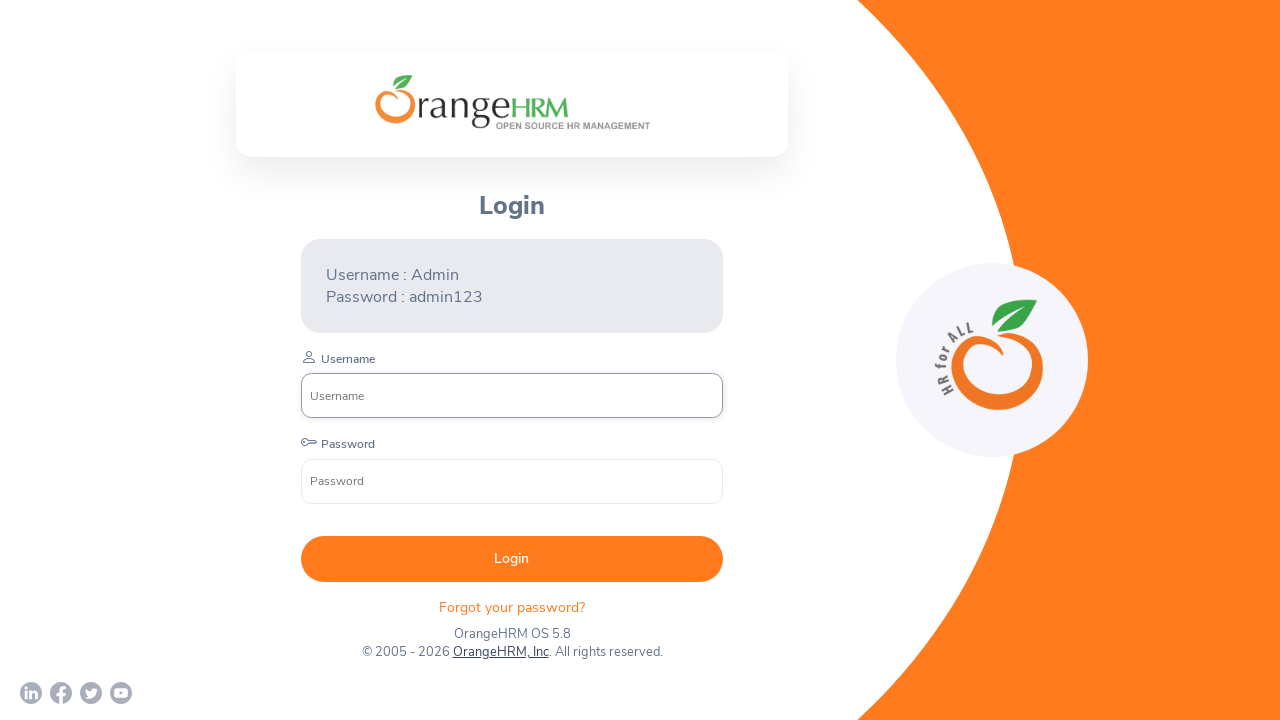

Waited for page to load with networkidle state
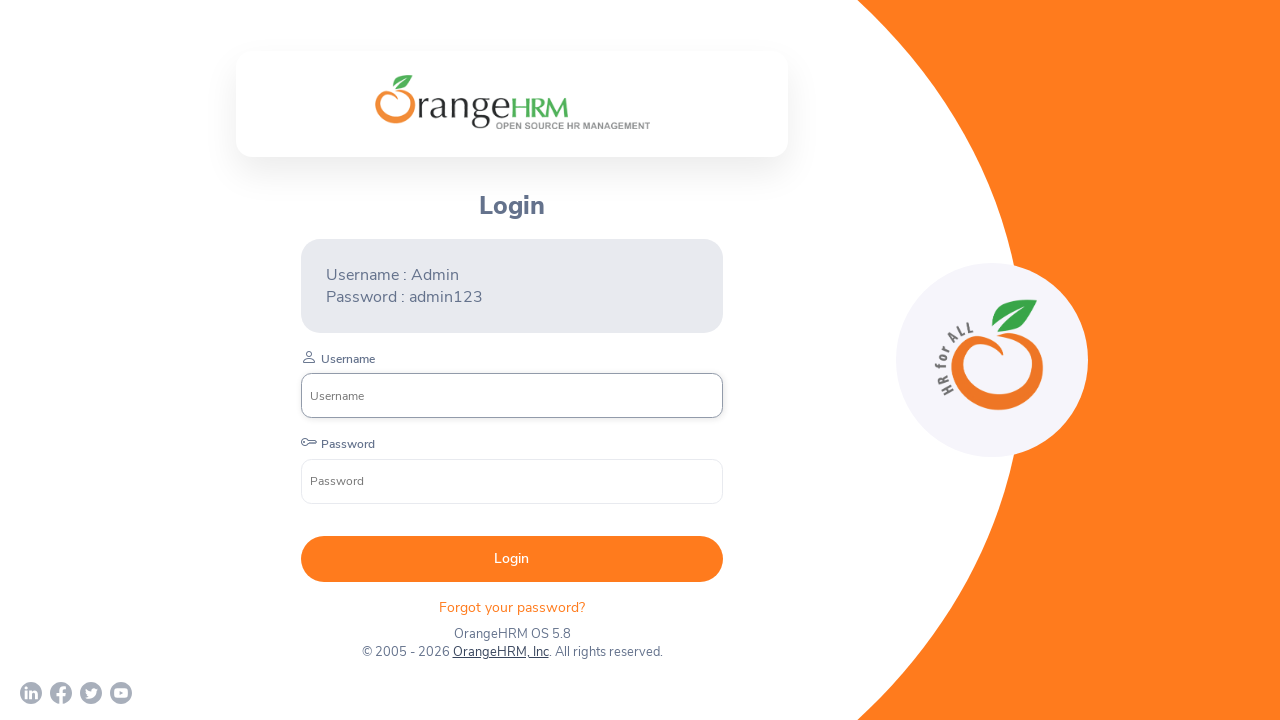

Clicked on OrangeHRM, Inc link to open new window at (500, 652) on text=OrangeHRM, Inc
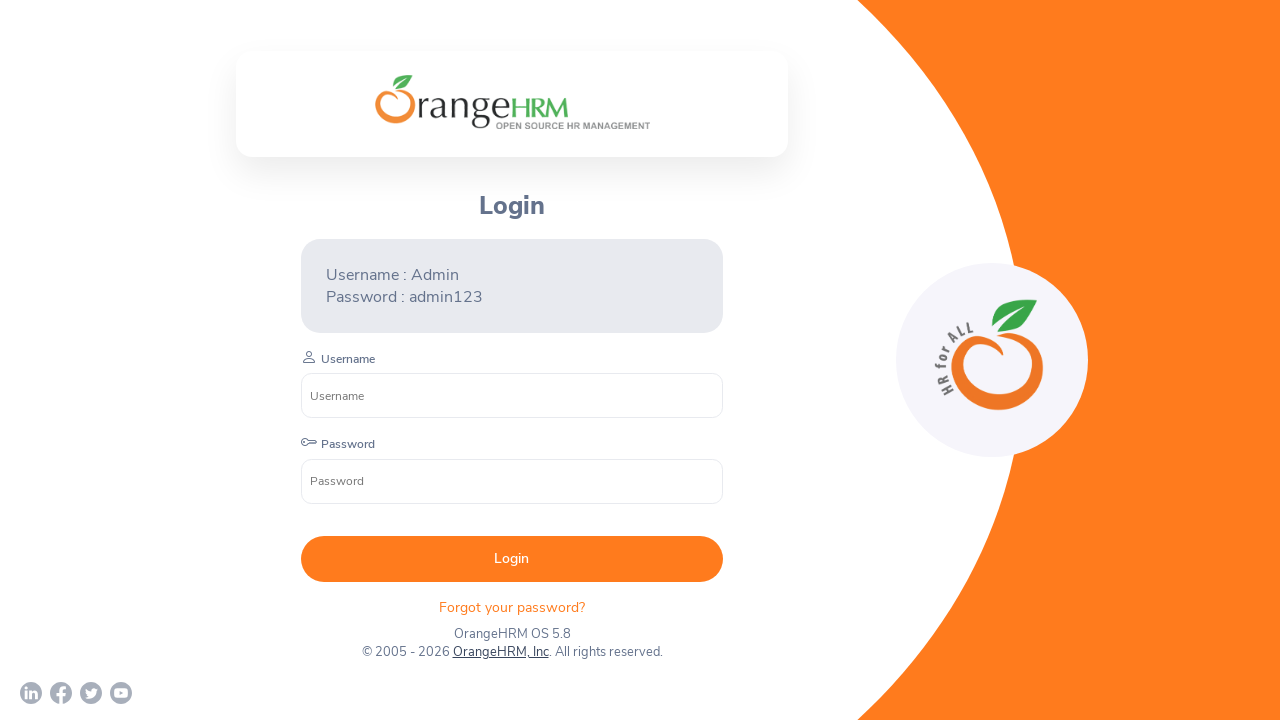

Captured new page/window that was opened
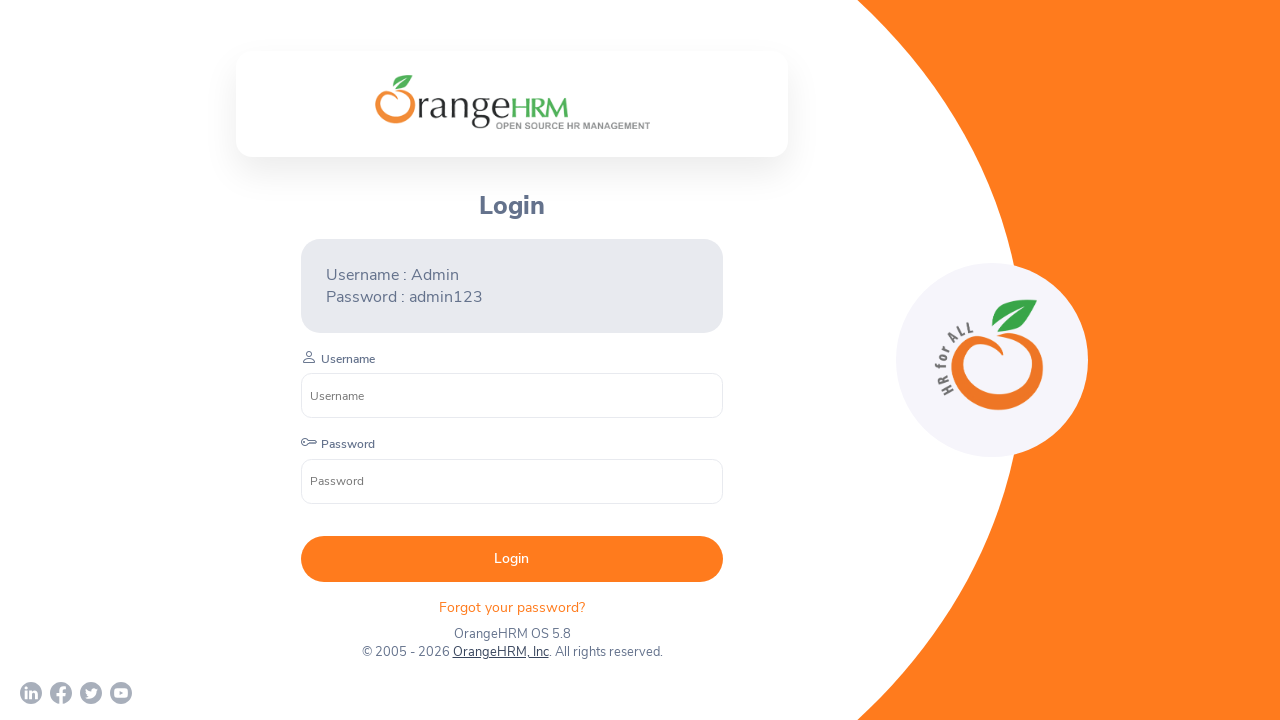

Waited for new page to load with load state
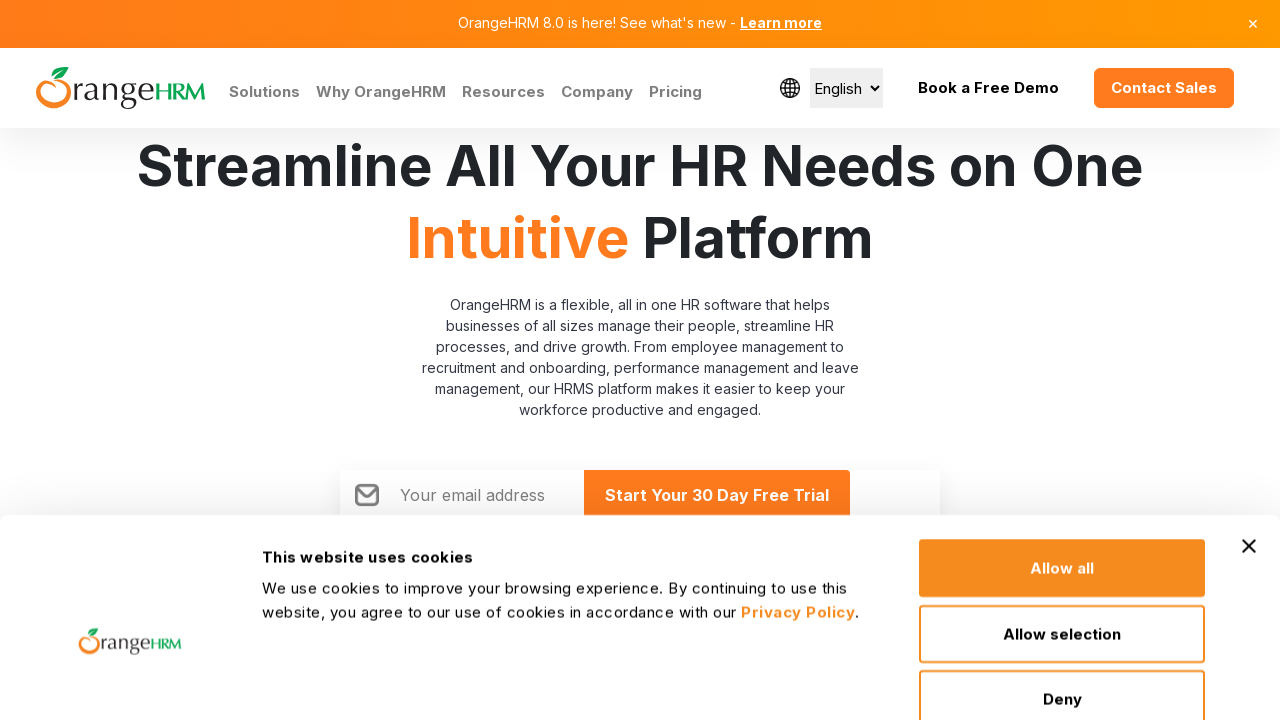

Verified multiple windows/tabs are open - found 2 pages
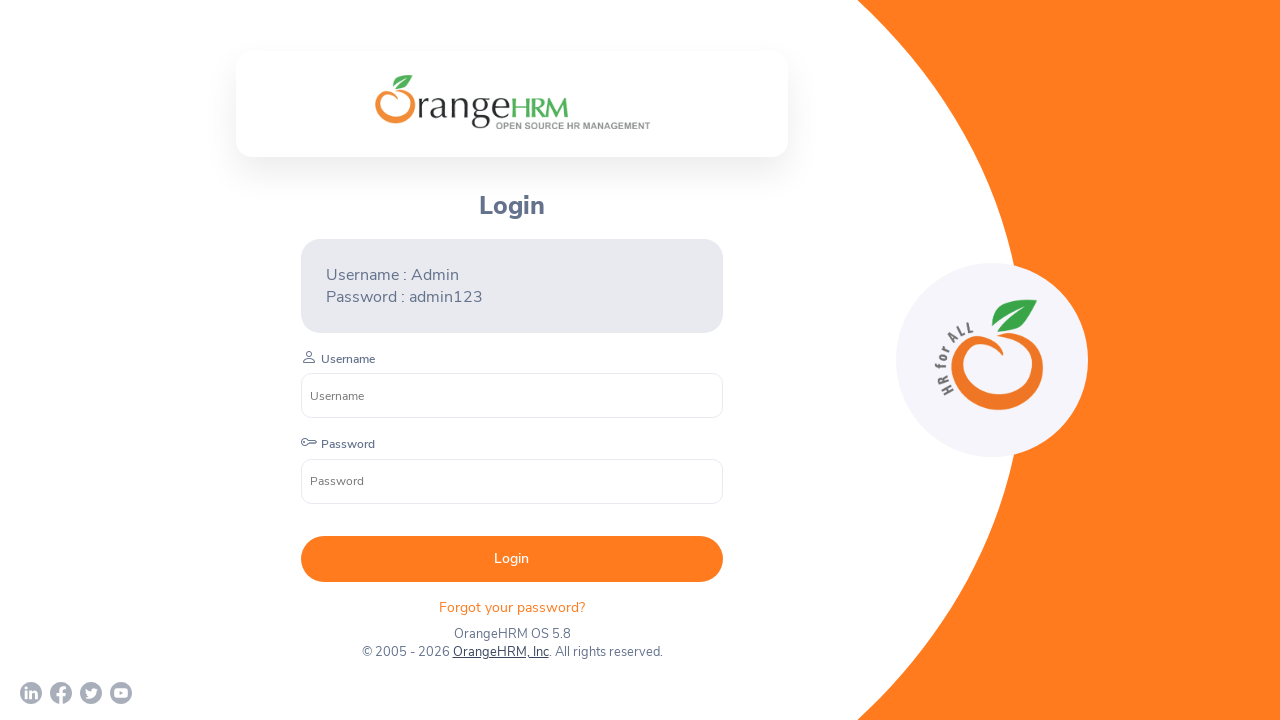

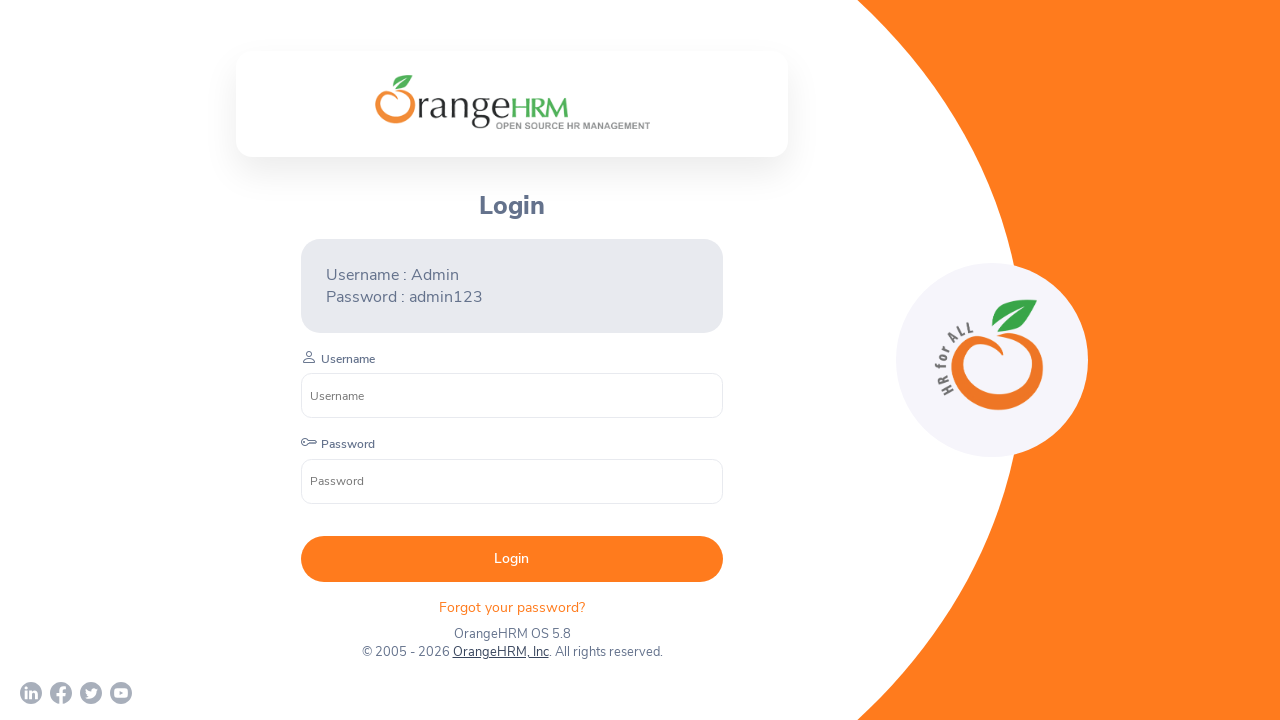